Navigates to a blog page and retrieves text content from an element with specific ID

Starting URL: http://omayo.blogspot.com/

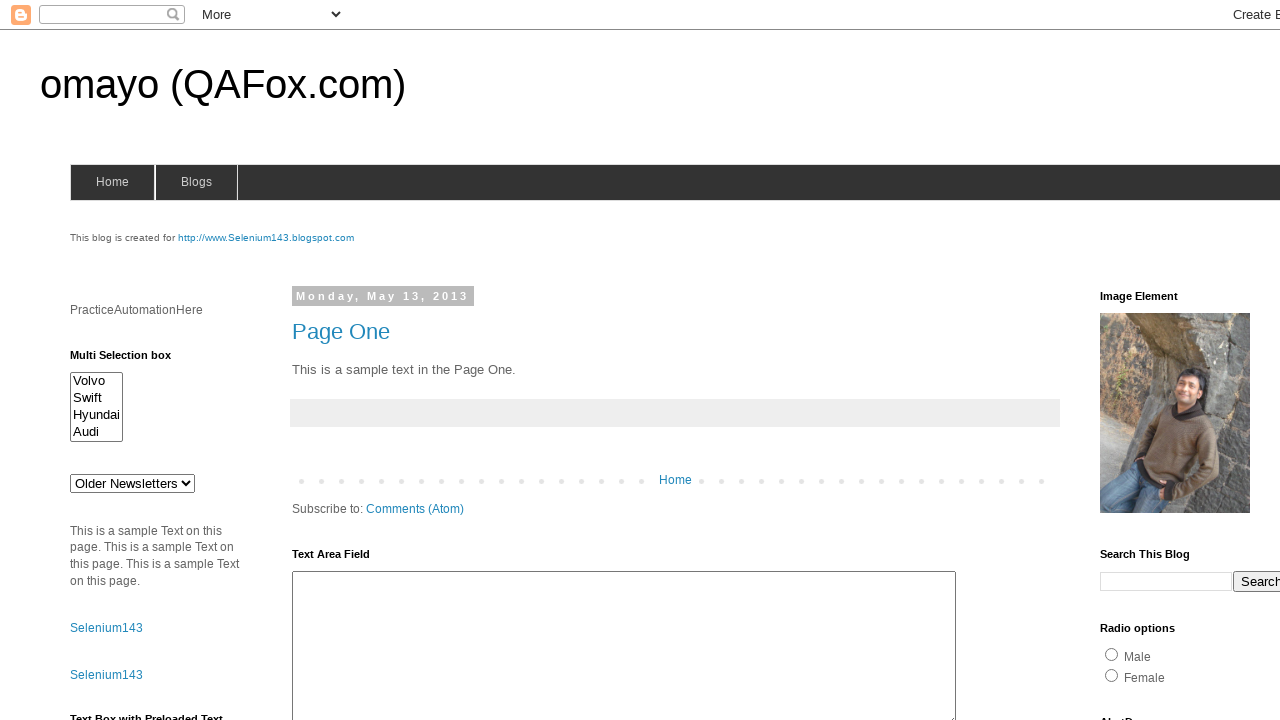

Navigated to blog page at http://omayo.blogspot.com/
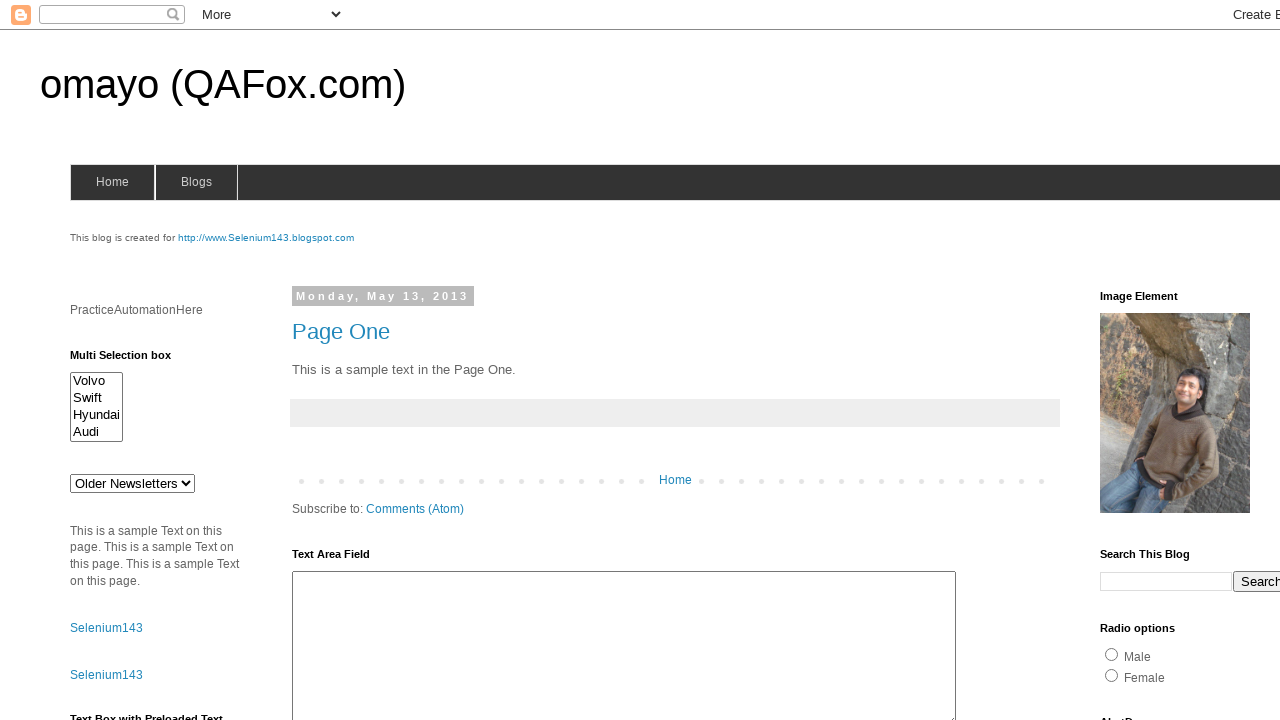

Retrieved text content from element with id 'pah'
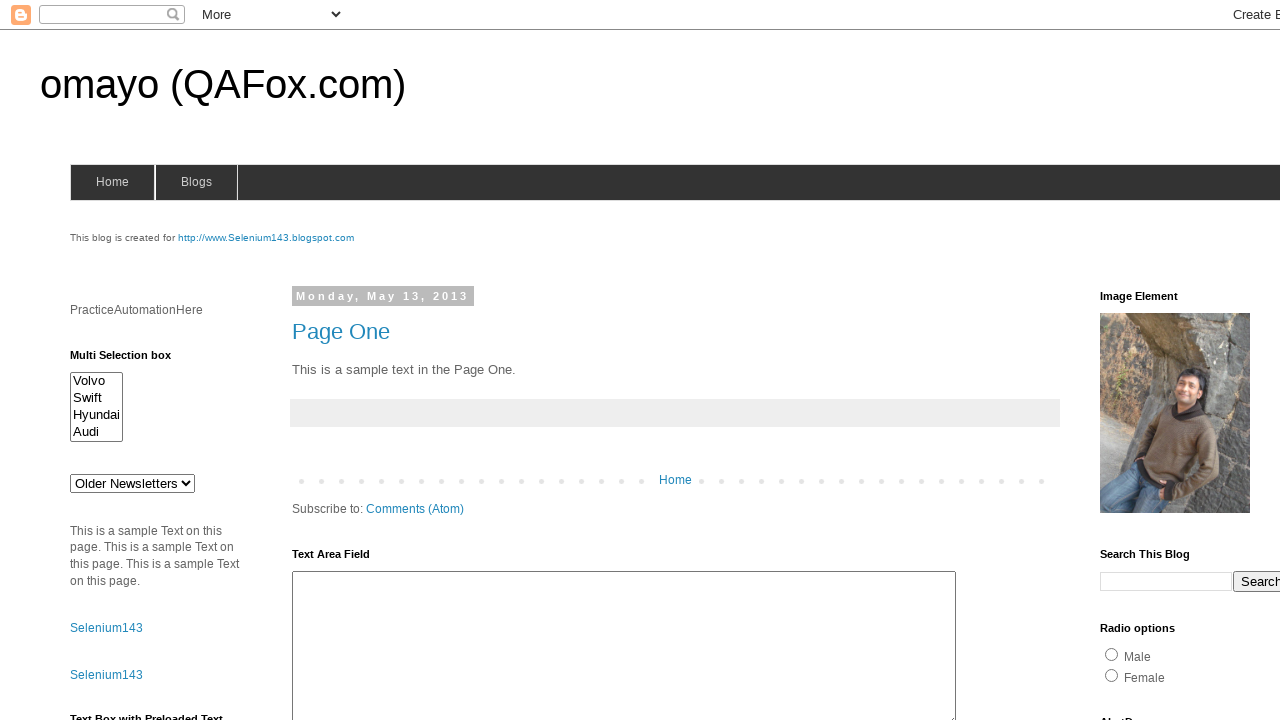

Printed text content to console
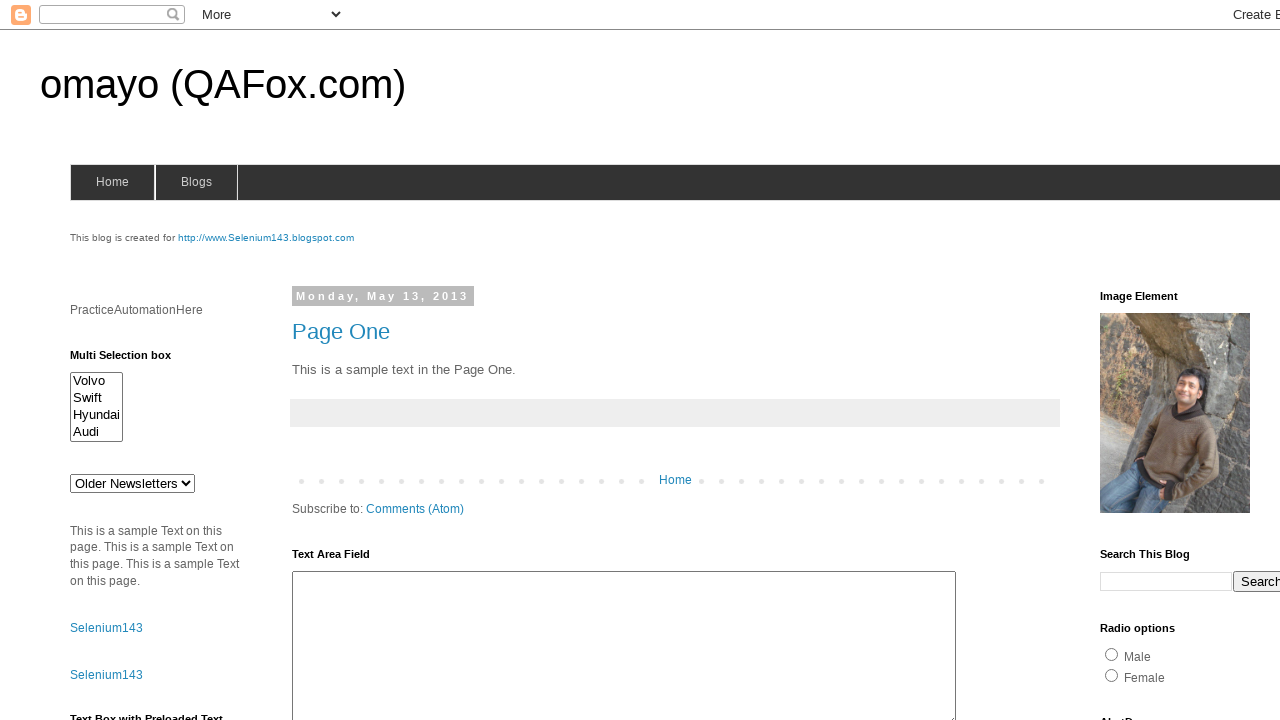

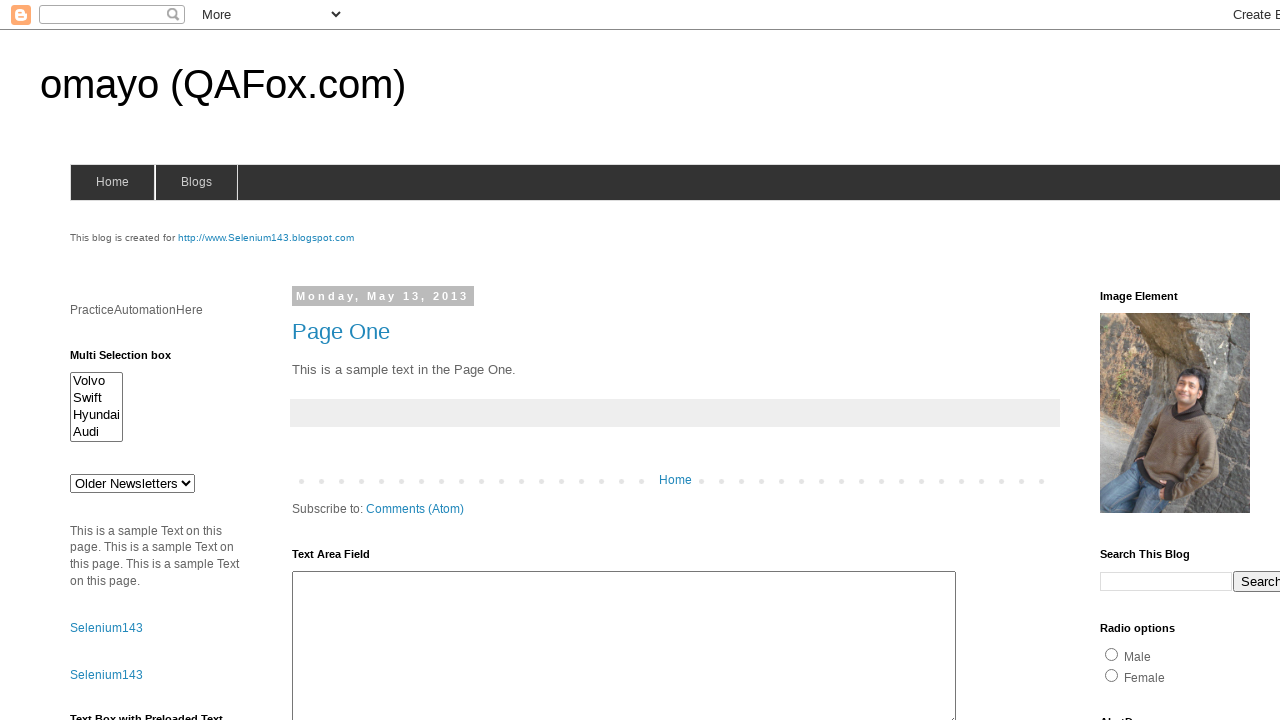